Tests frame handling by switching between multiple frames on a page and filling text inputs in each frame, including an inner nested frame with a radio button click

Starting URL: https://ui.vision/demo/webtest/frames/

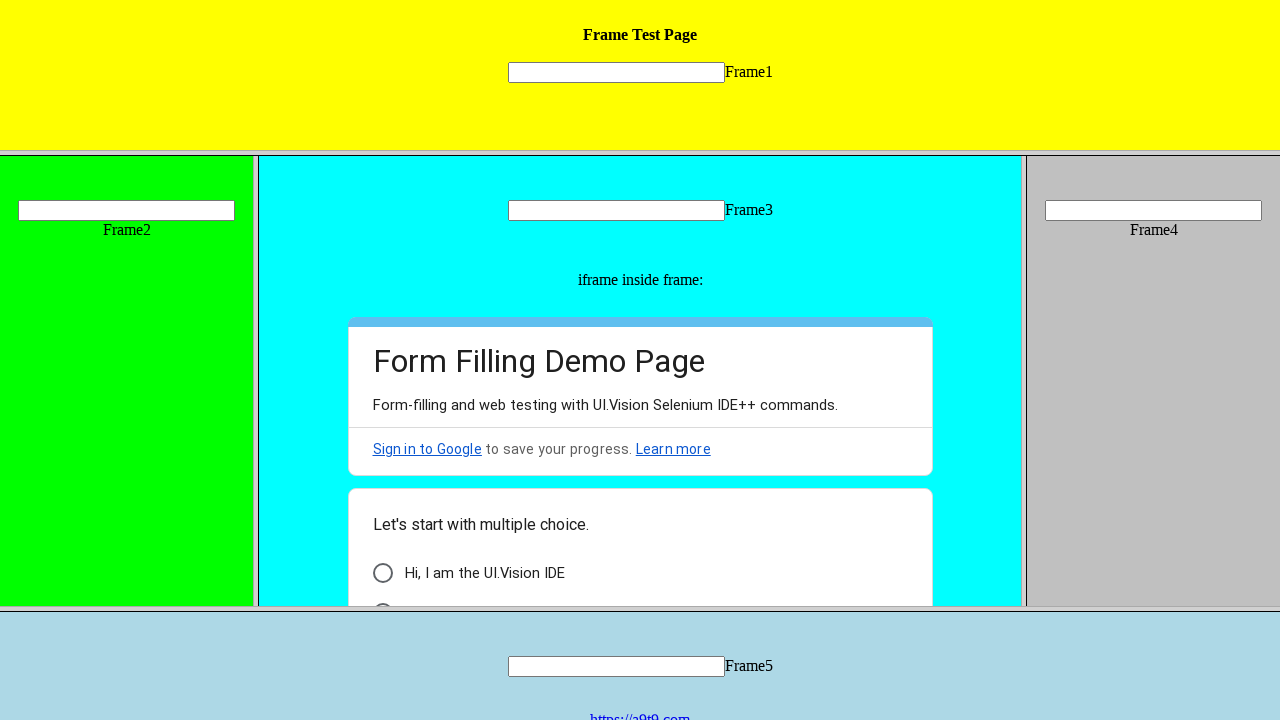

Located frame 1 with src='frame_1.html'
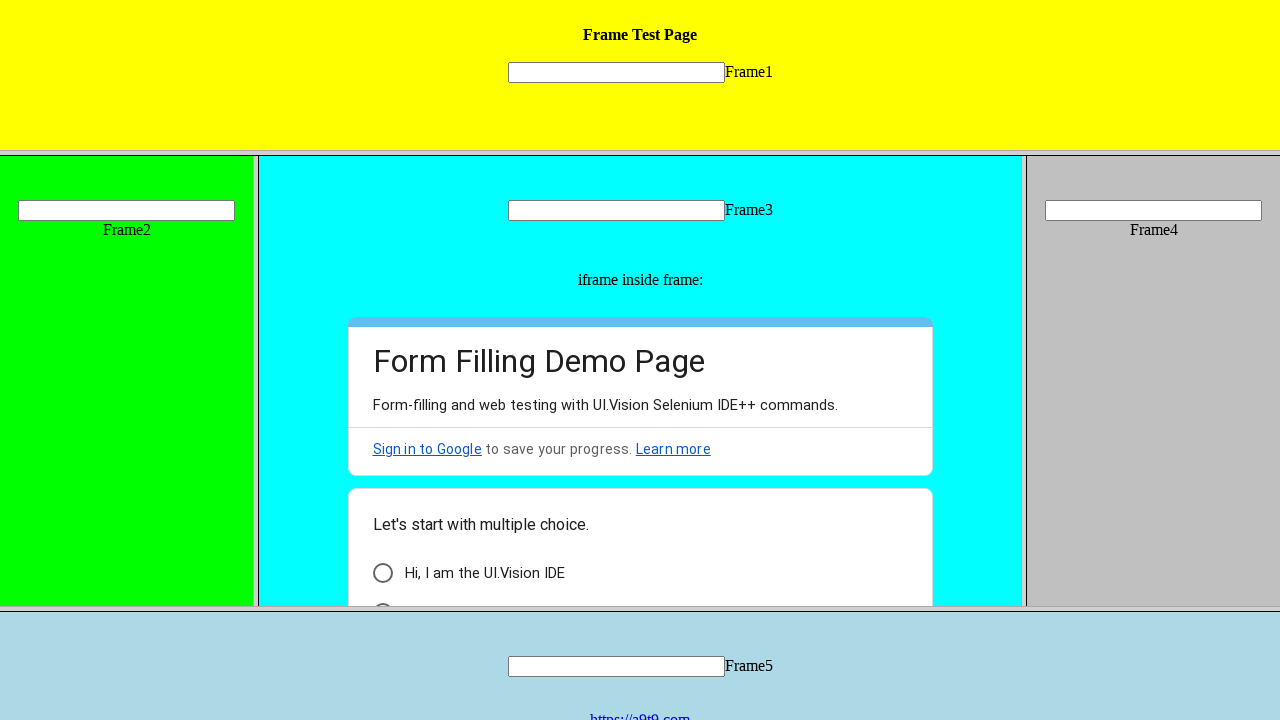

Filled text input in frame 1 with 'Welcome' on frame[src='frame_1.html'] >> internal:control=enter-frame >> input[name='mytext1
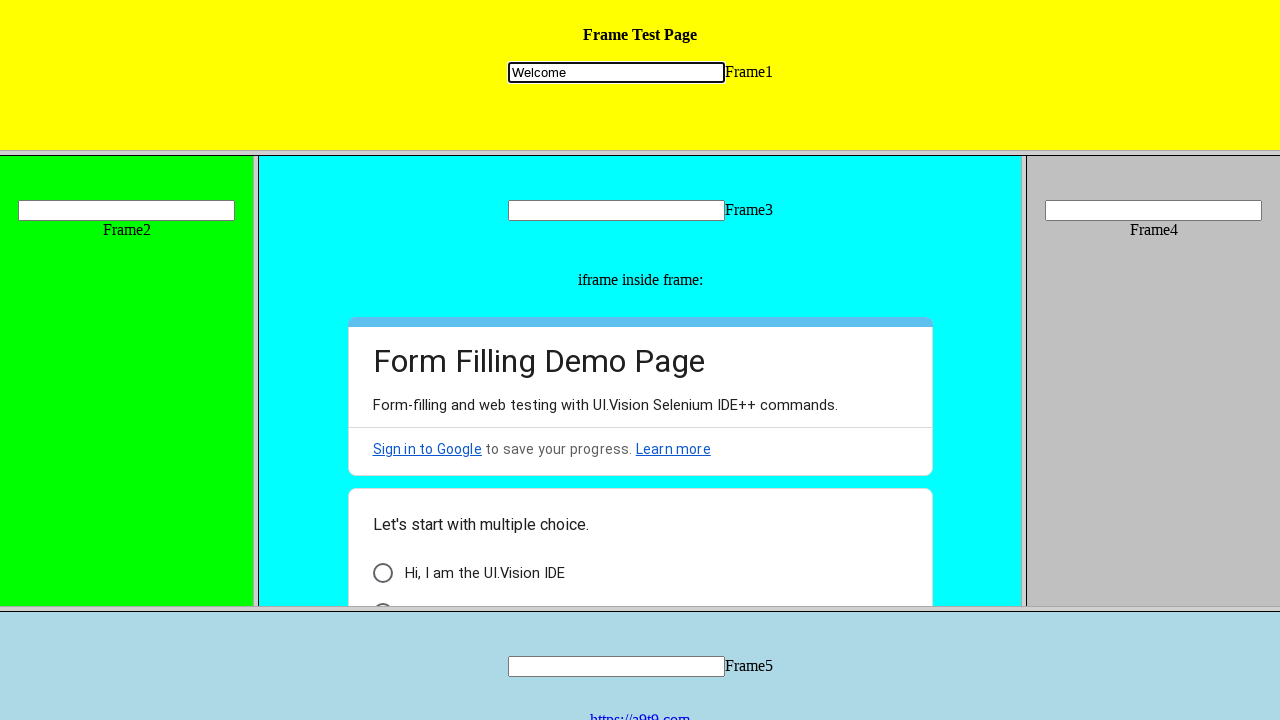

Located frame 2 with src='frame_2.html'
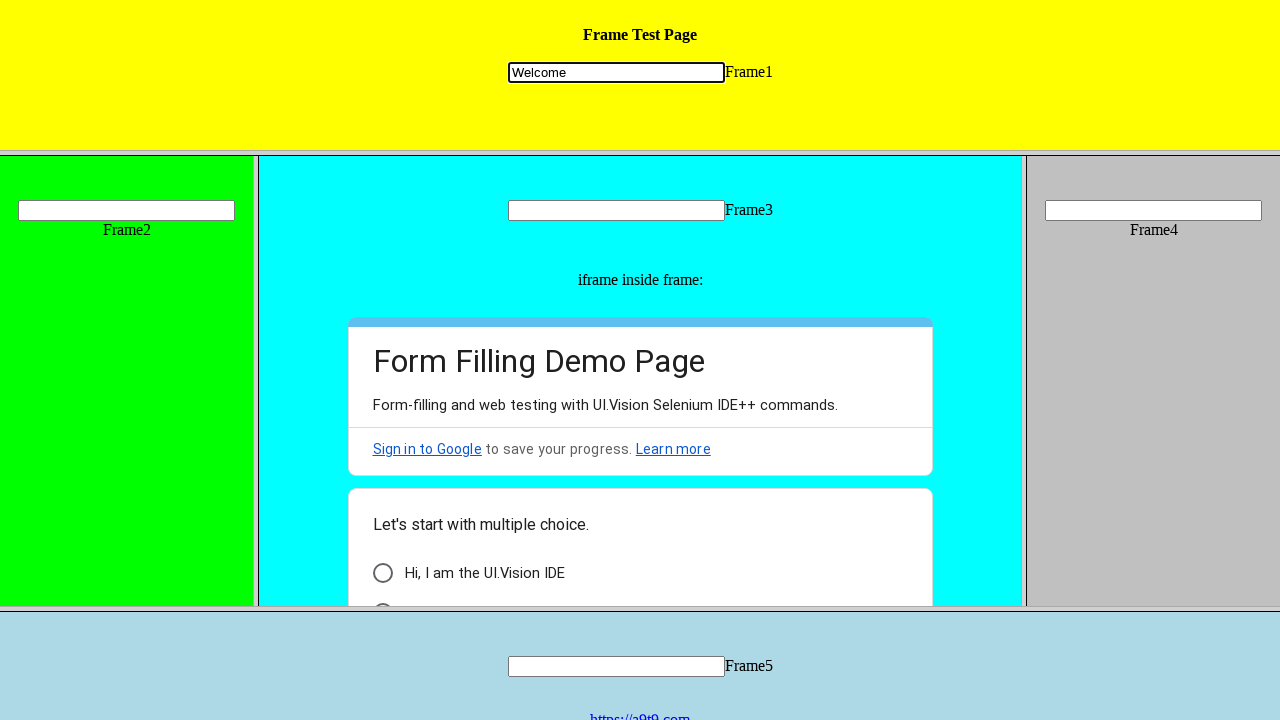

Filled text input in frame 2 with 'Selenium' on frame[src='frame_2.html'] >> internal:control=enter-frame >> input[name='mytext2
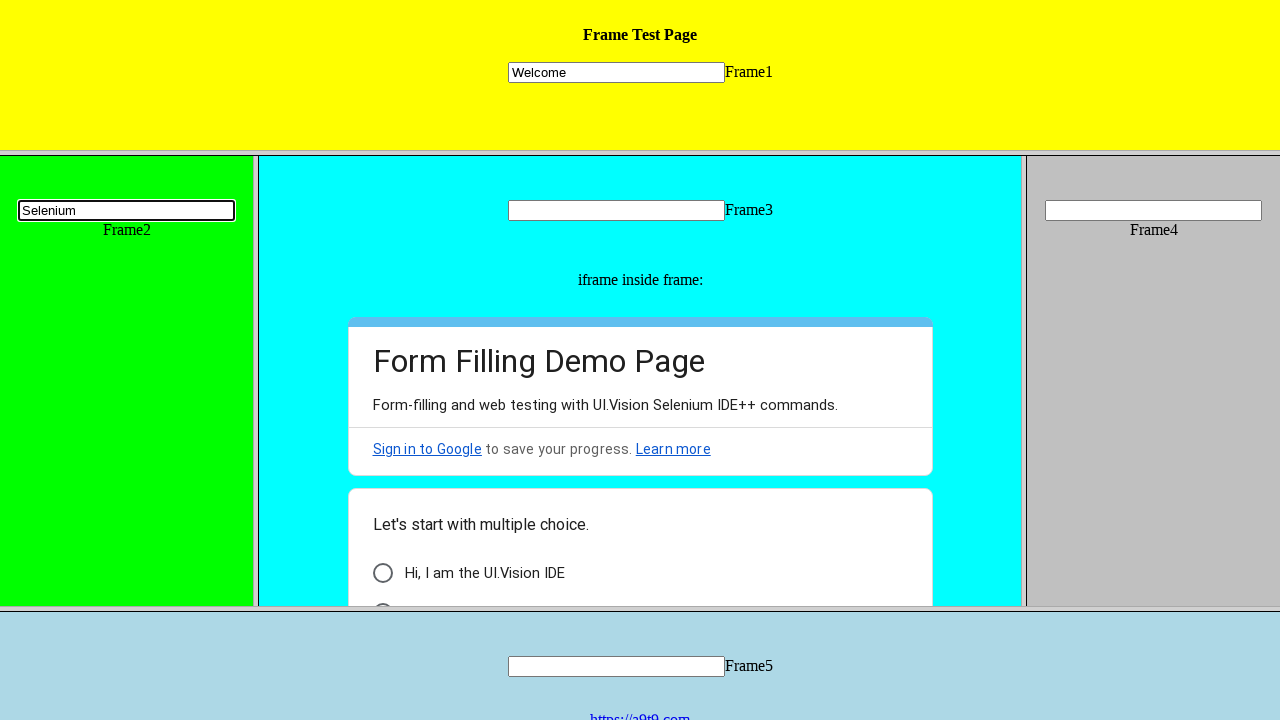

Located frame 3 with src='frame_3.html'
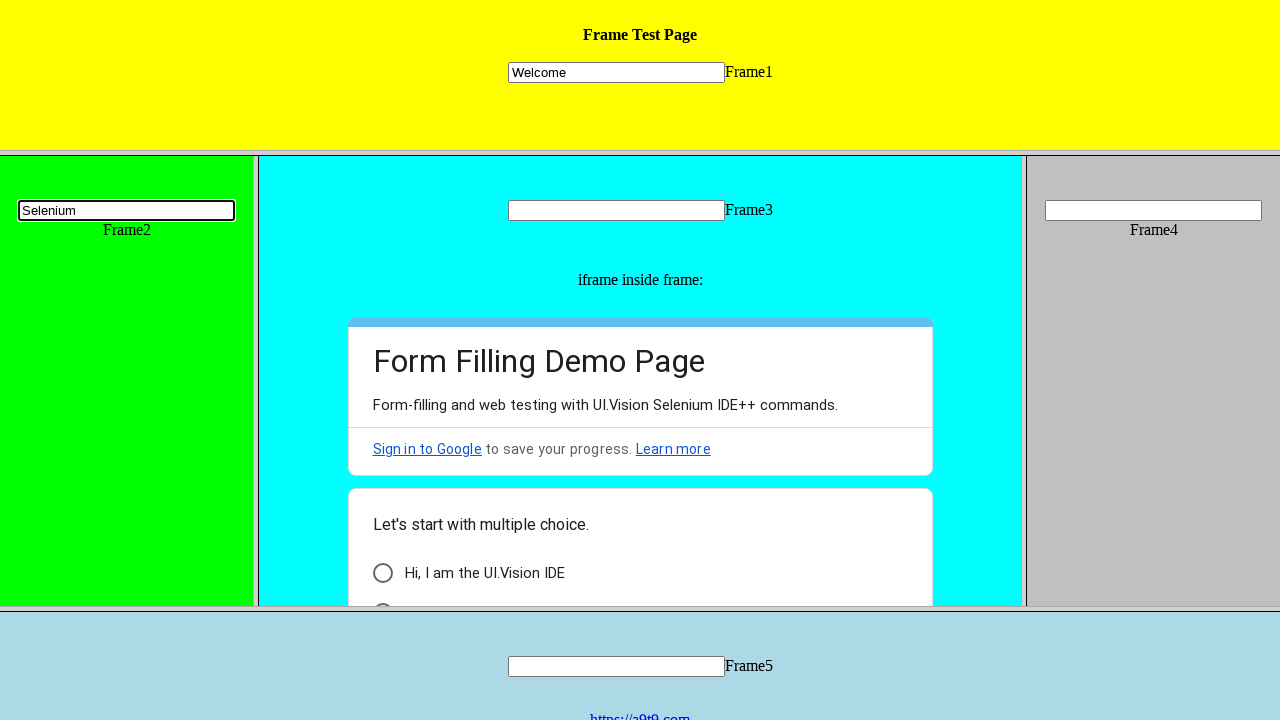

Filled text input in frame 3 with 'Java' on frame[src='frame_3.html'] >> internal:control=enter-frame >> input[name='mytext3
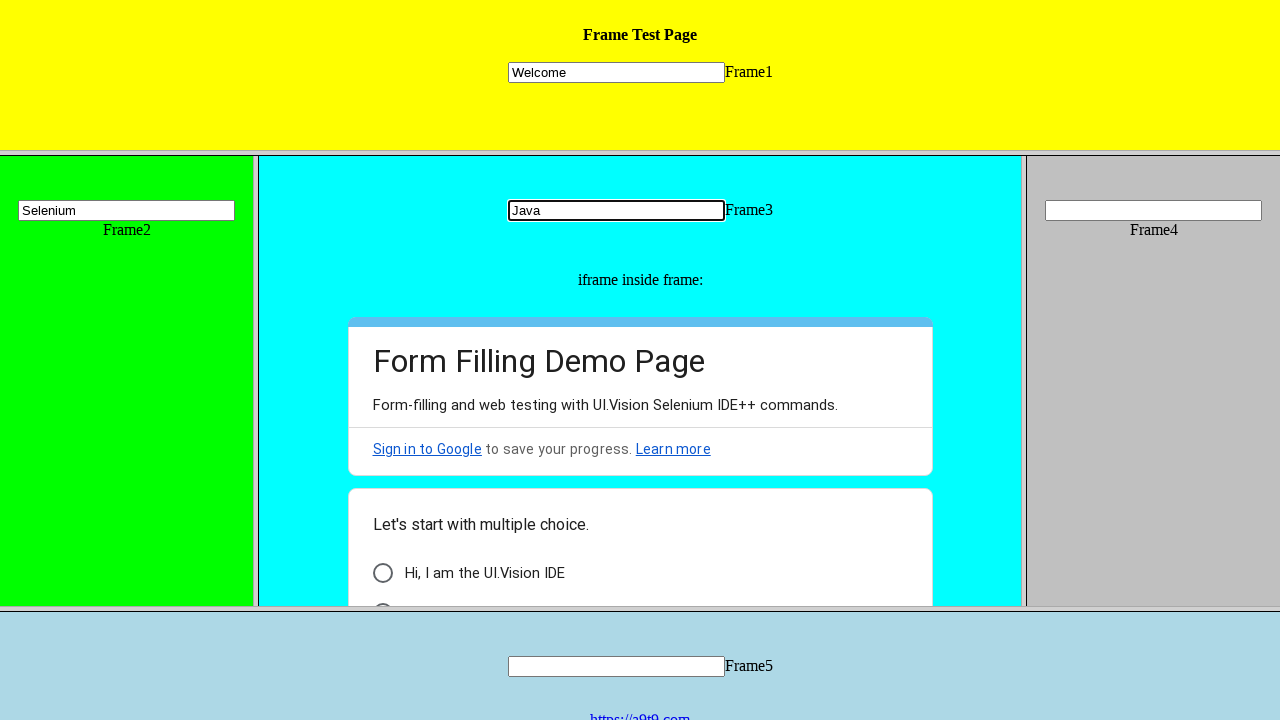

Located nested inner frame within frame 3
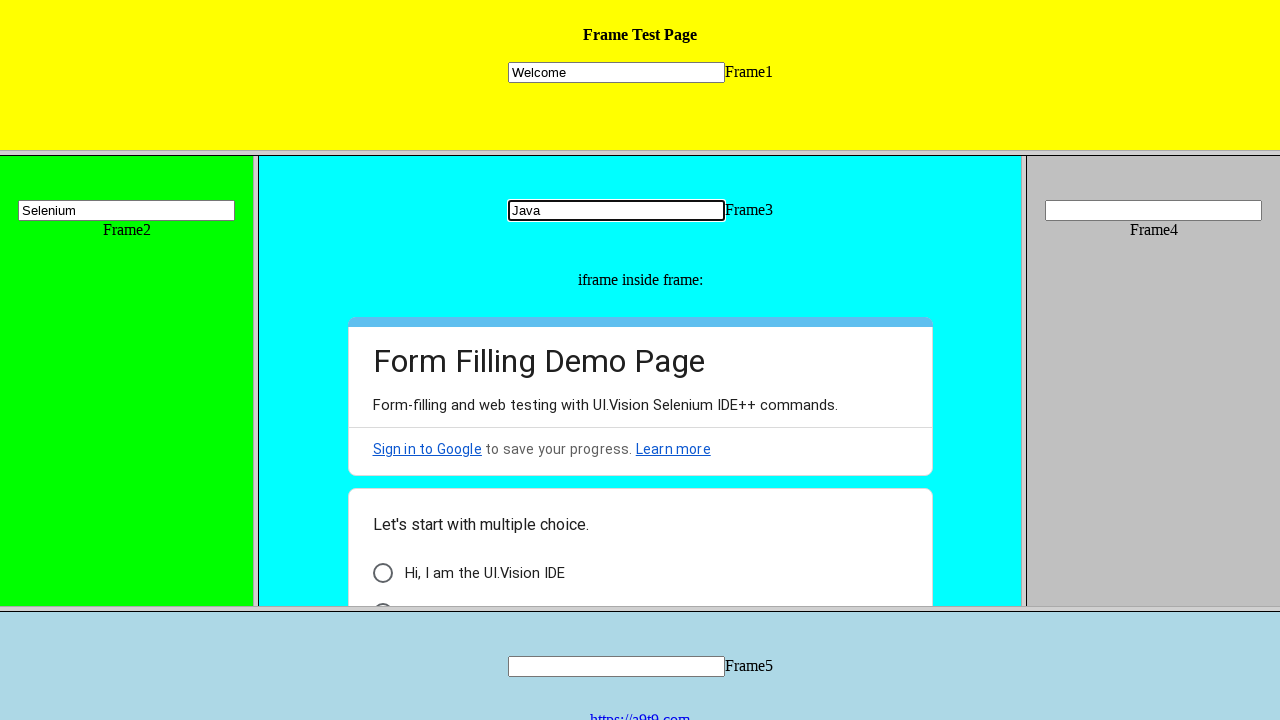

Clicked radio button in nested frame at (382, 596) on frame[src='frame_3.html'] >> internal:control=enter-frame >> iframe >> nth=0 >> 
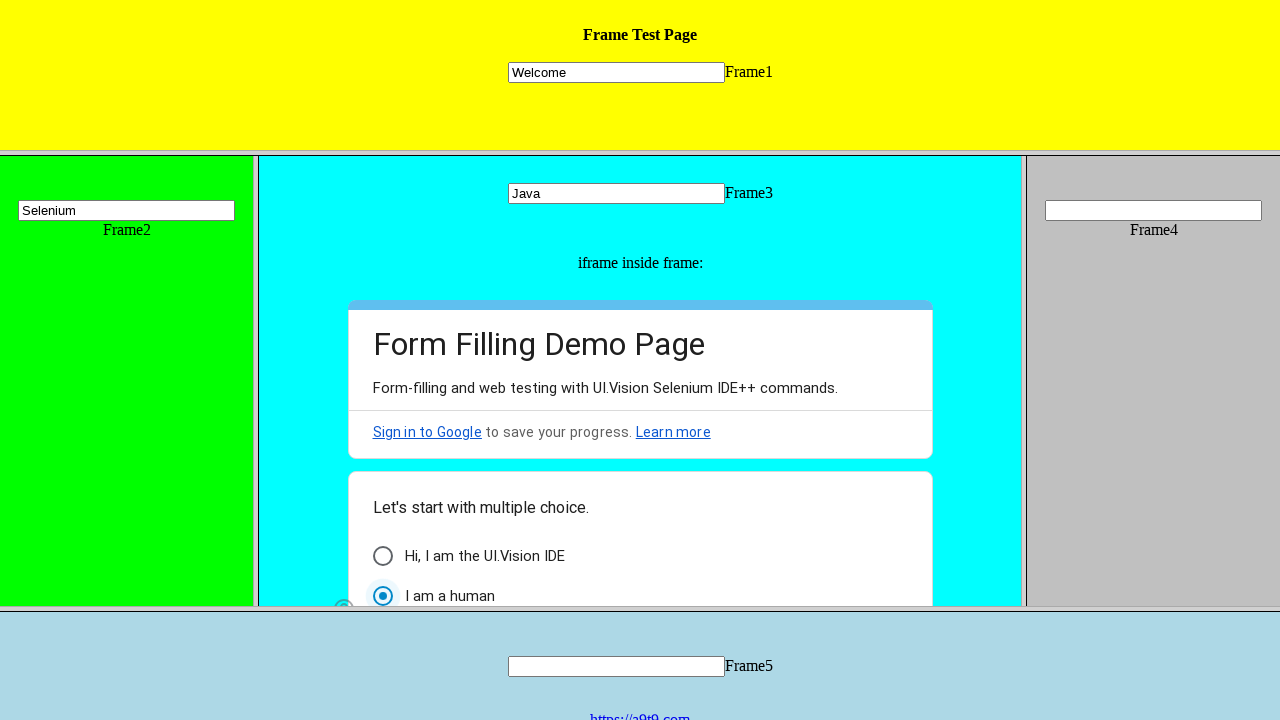

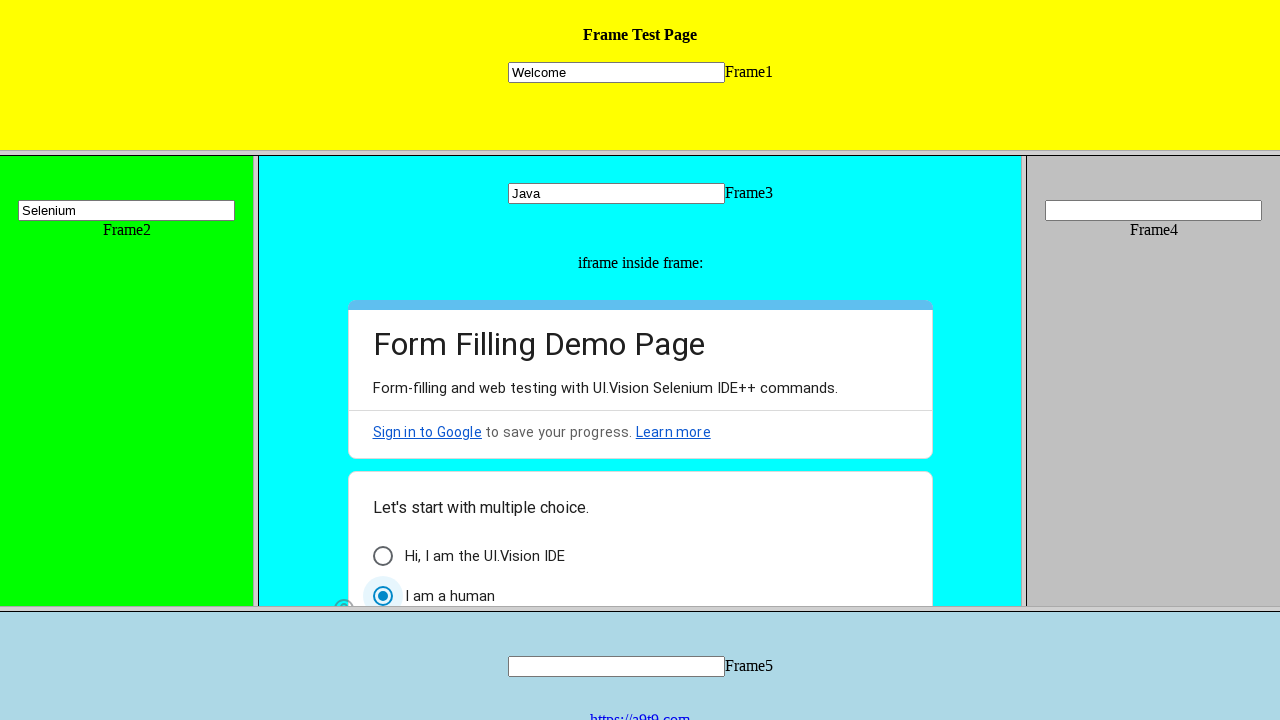